Navigates to the OrangeHRM login page and verifies the page title equals "OrangeHRM"

Starting URL: https://opensource-demo.orangehrmlive.com/web/index.php/auth/login

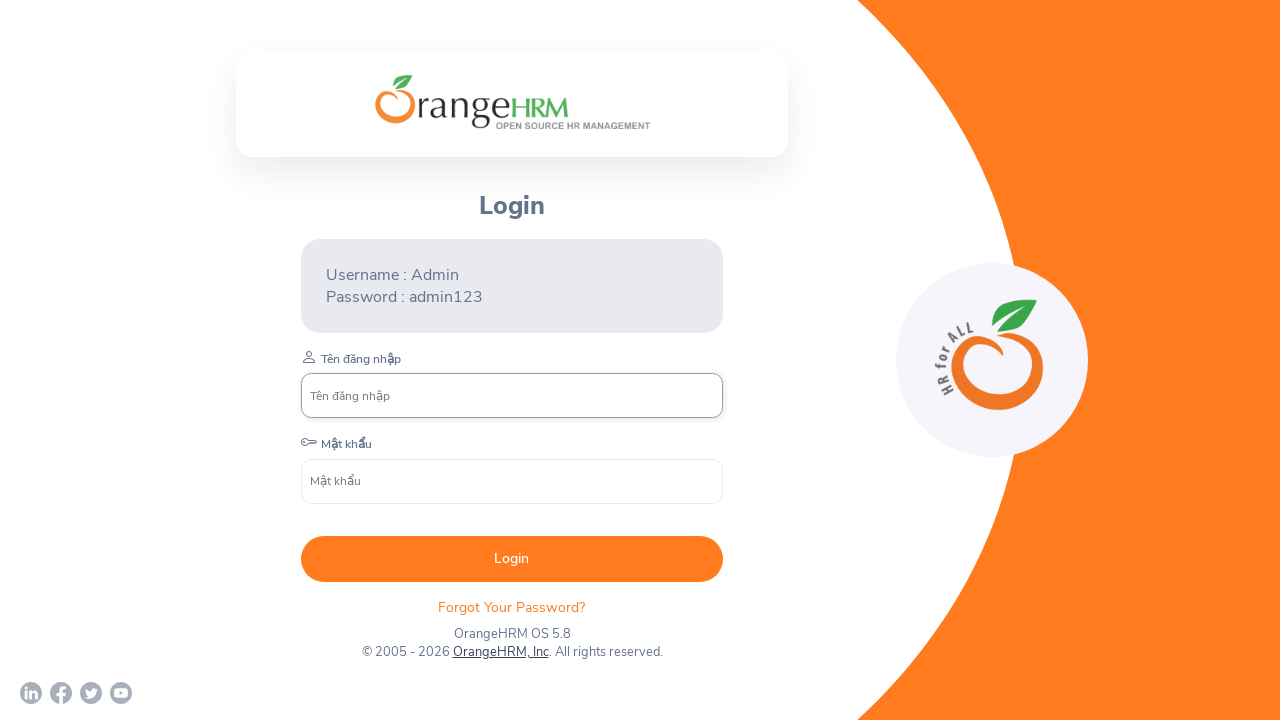

Navigated to OrangeHRM login page
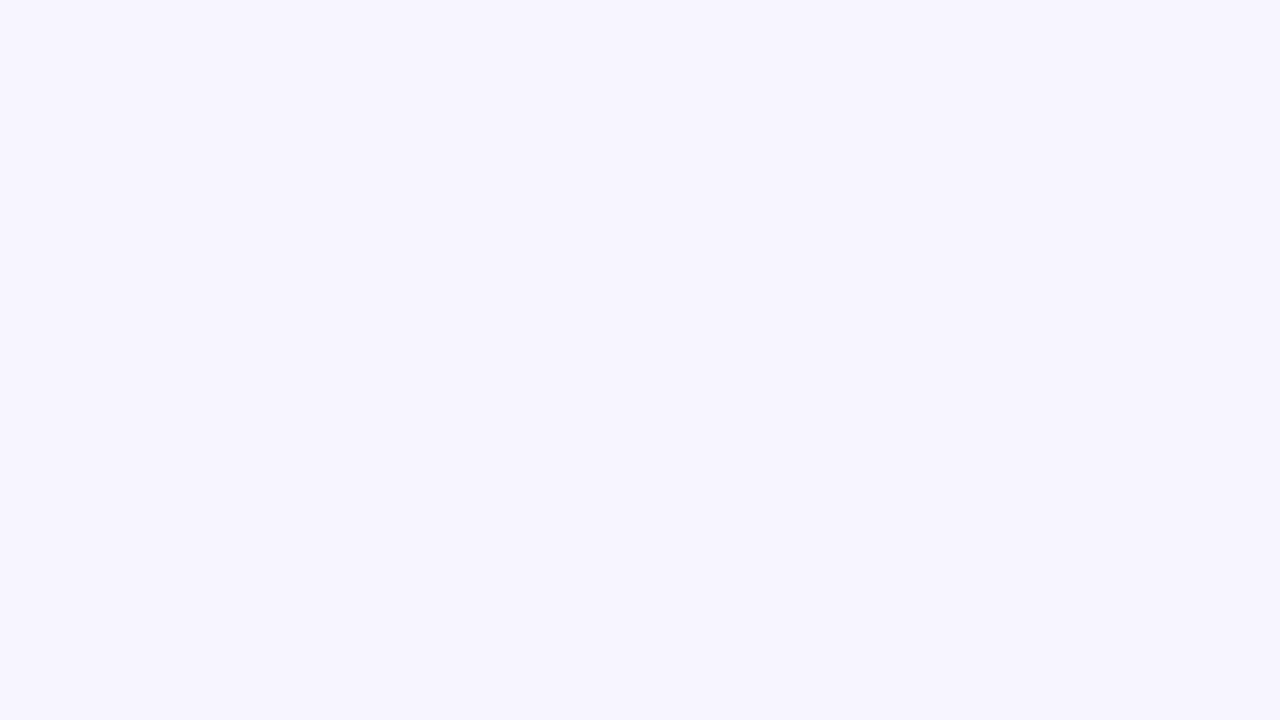

Retrieved page title
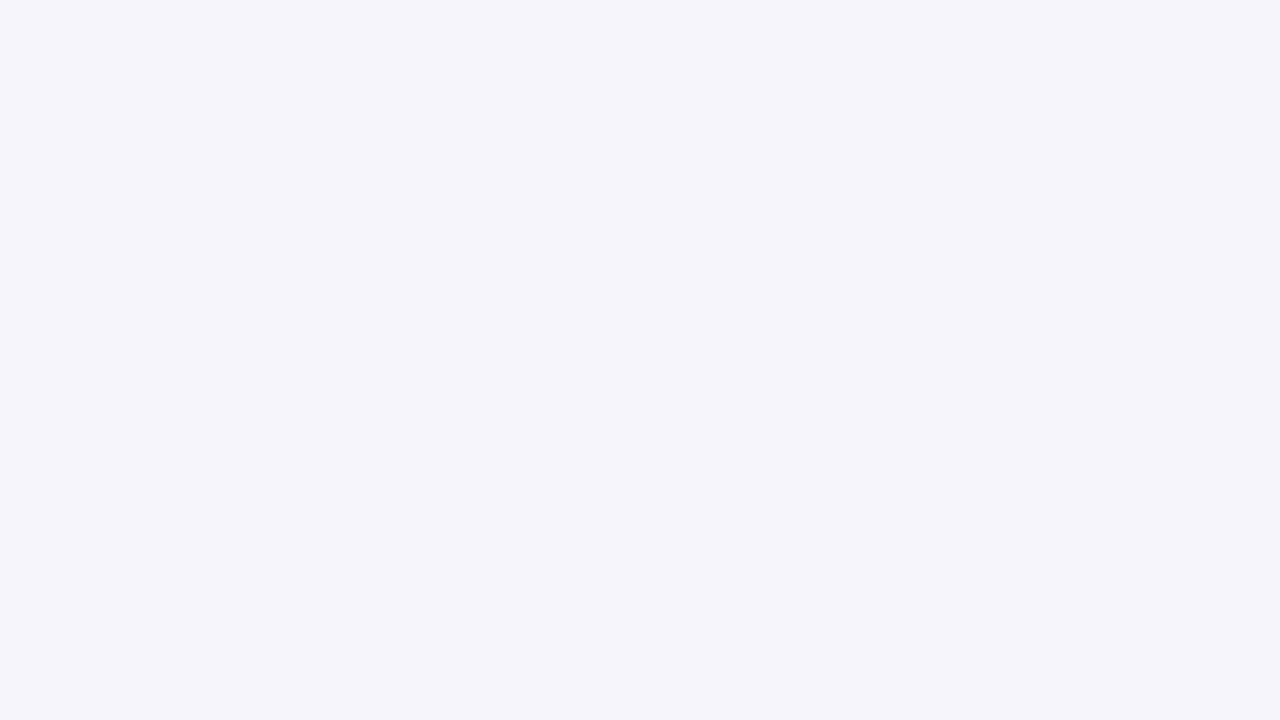

Assertion passed - page title equals 'OrangeHRM'
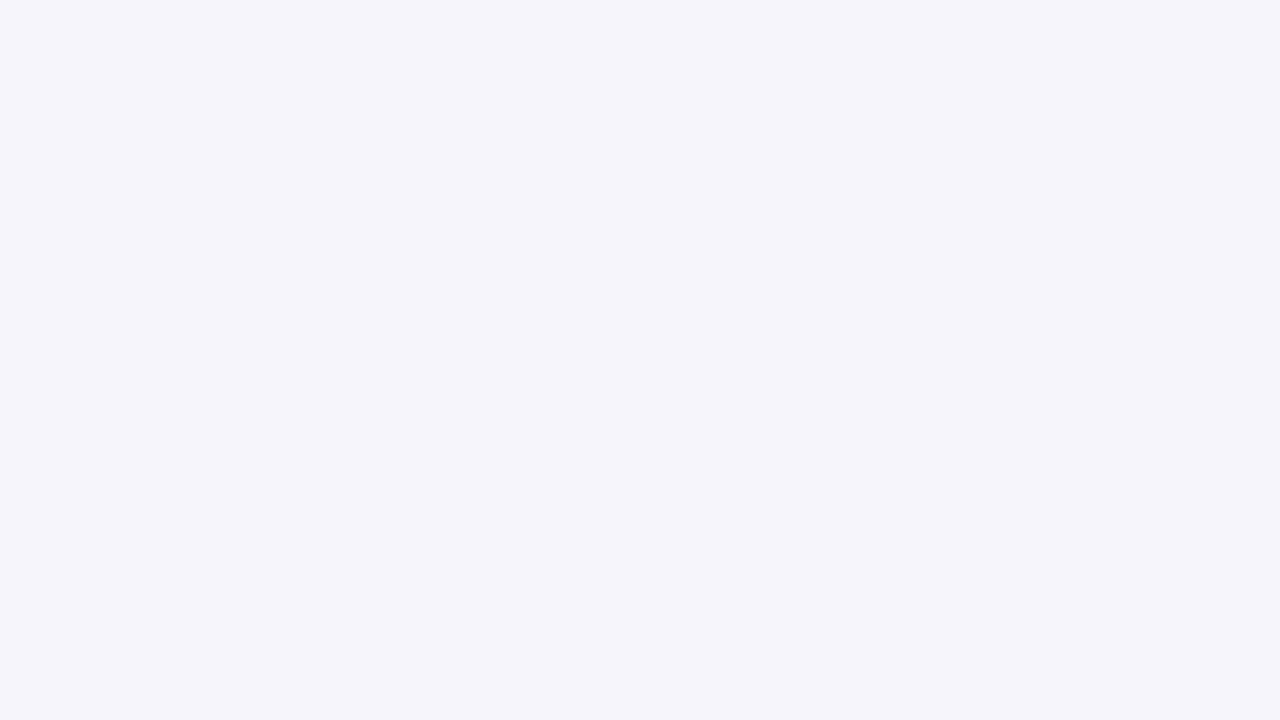

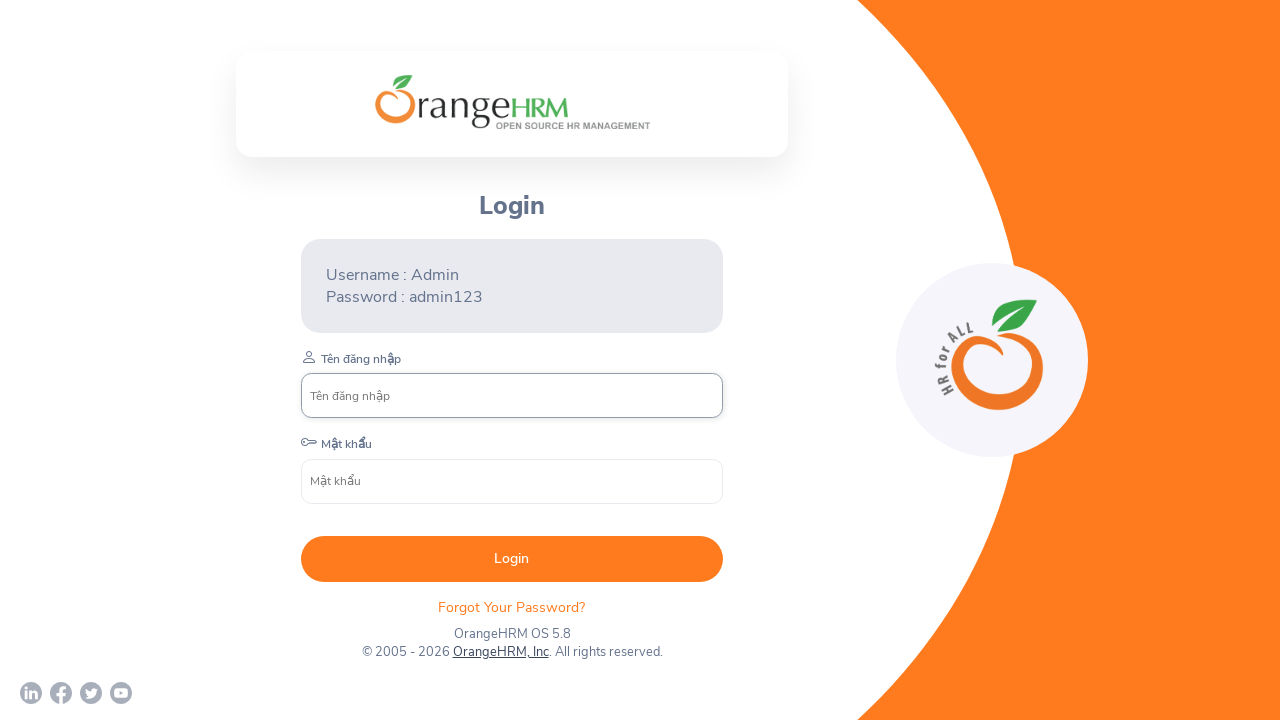